Navigates to a student registration form page and verifies that checkbox elements are present on the form.

Starting URL: https://www.automationtestinginsider.com/2019/08/student-registration-form.html

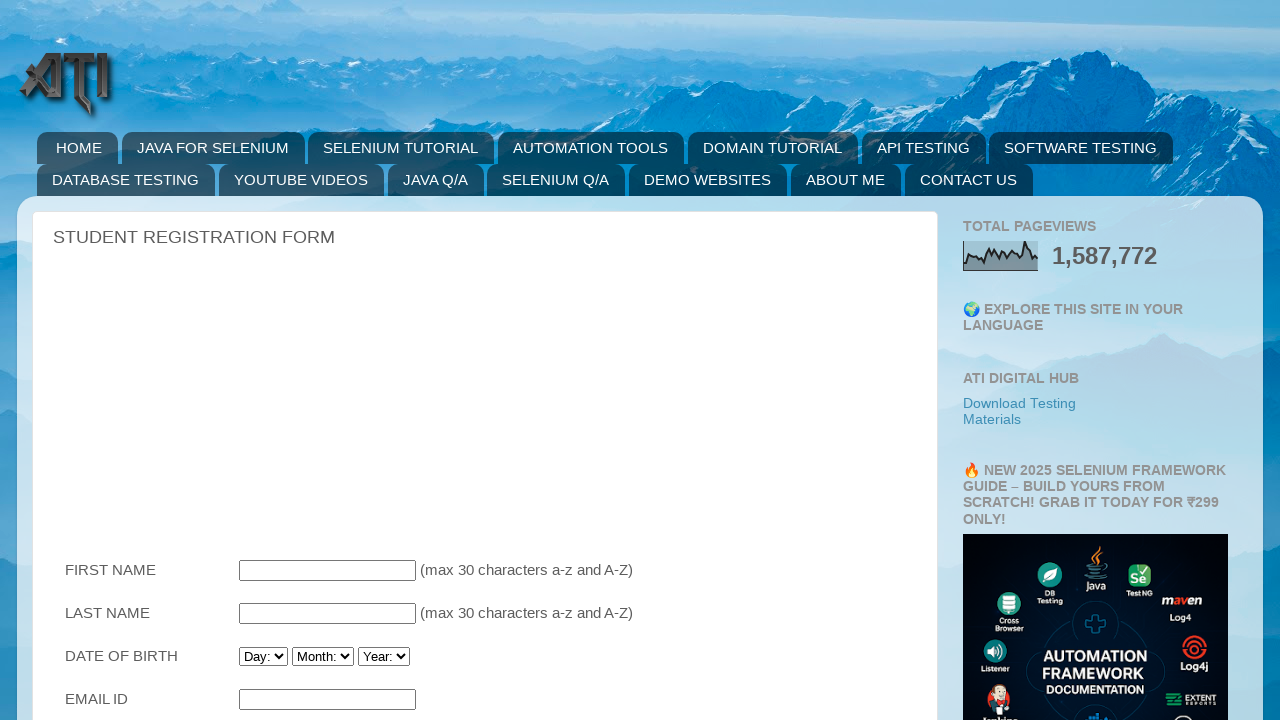

Navigated to student registration form page
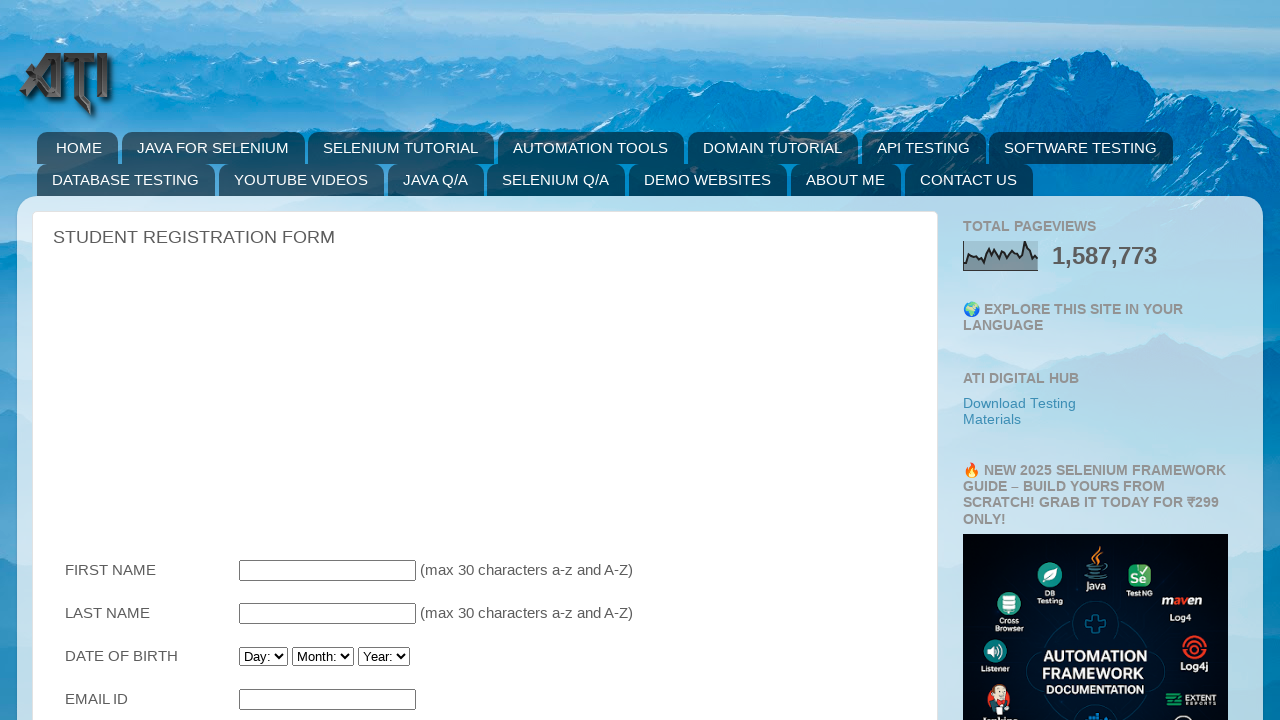

Checkbox elements are present on the form
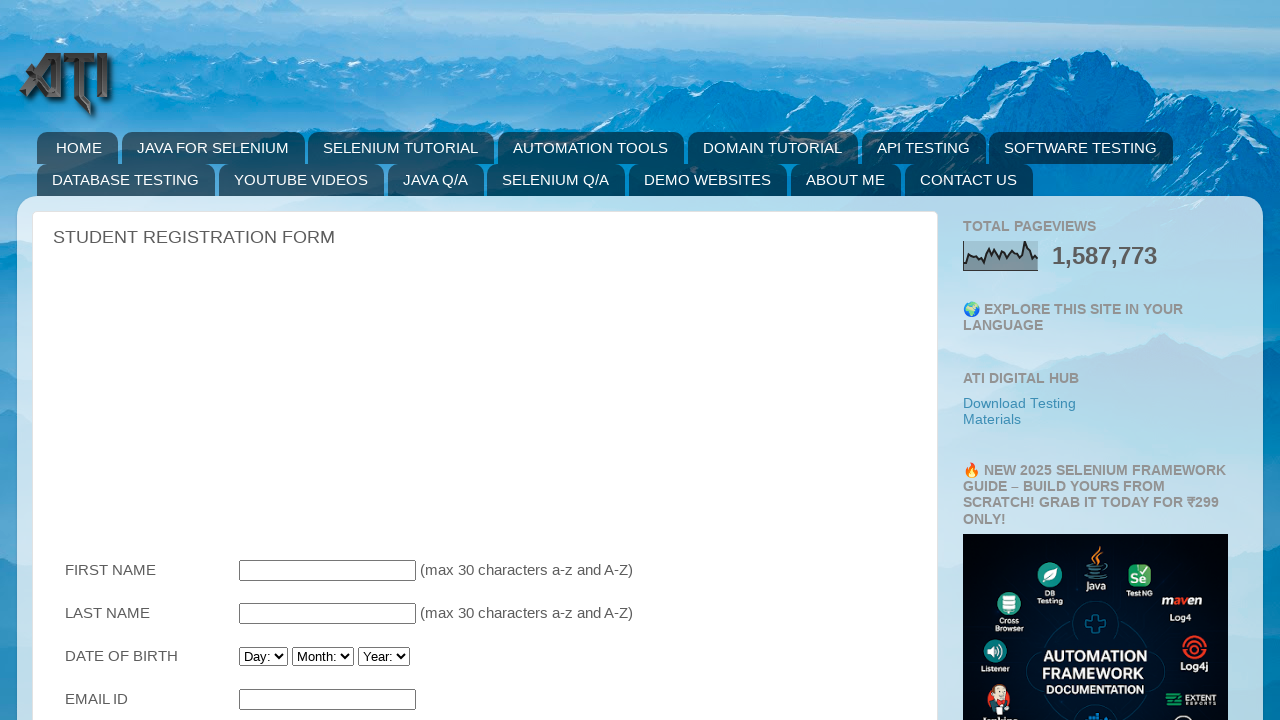

Located all checkbox elements on the form
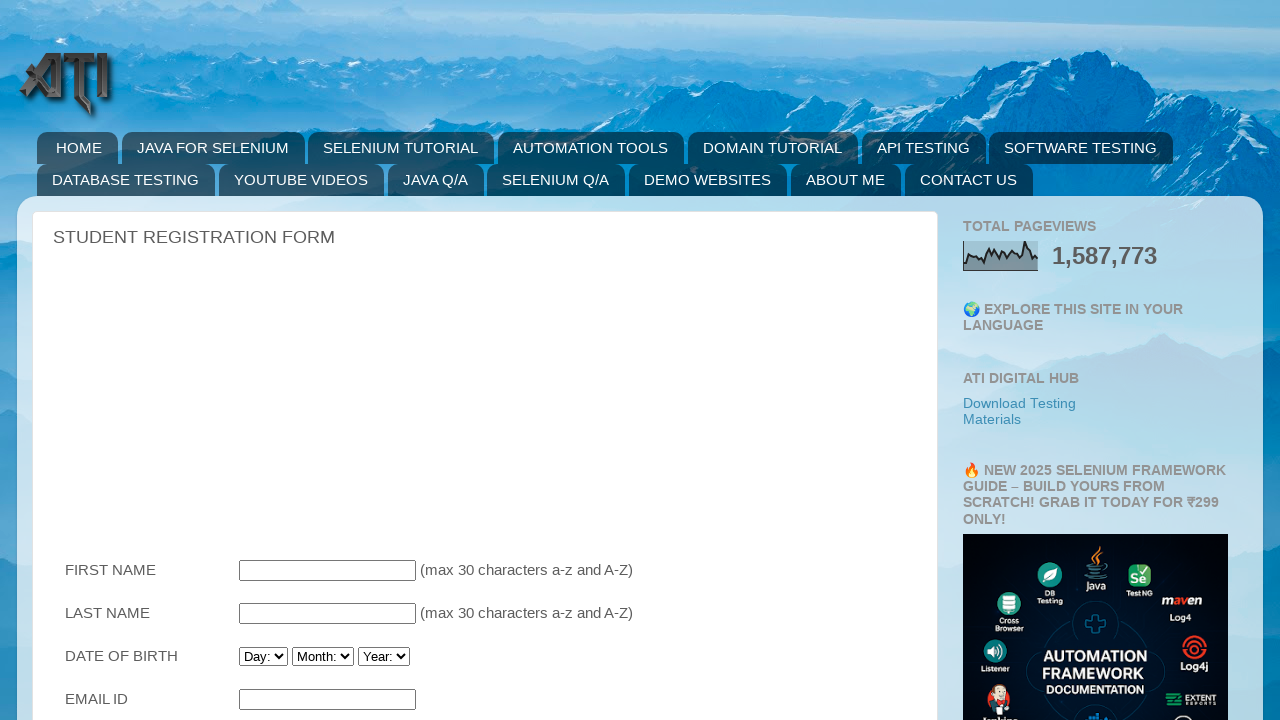

First checkbox is visible on the form
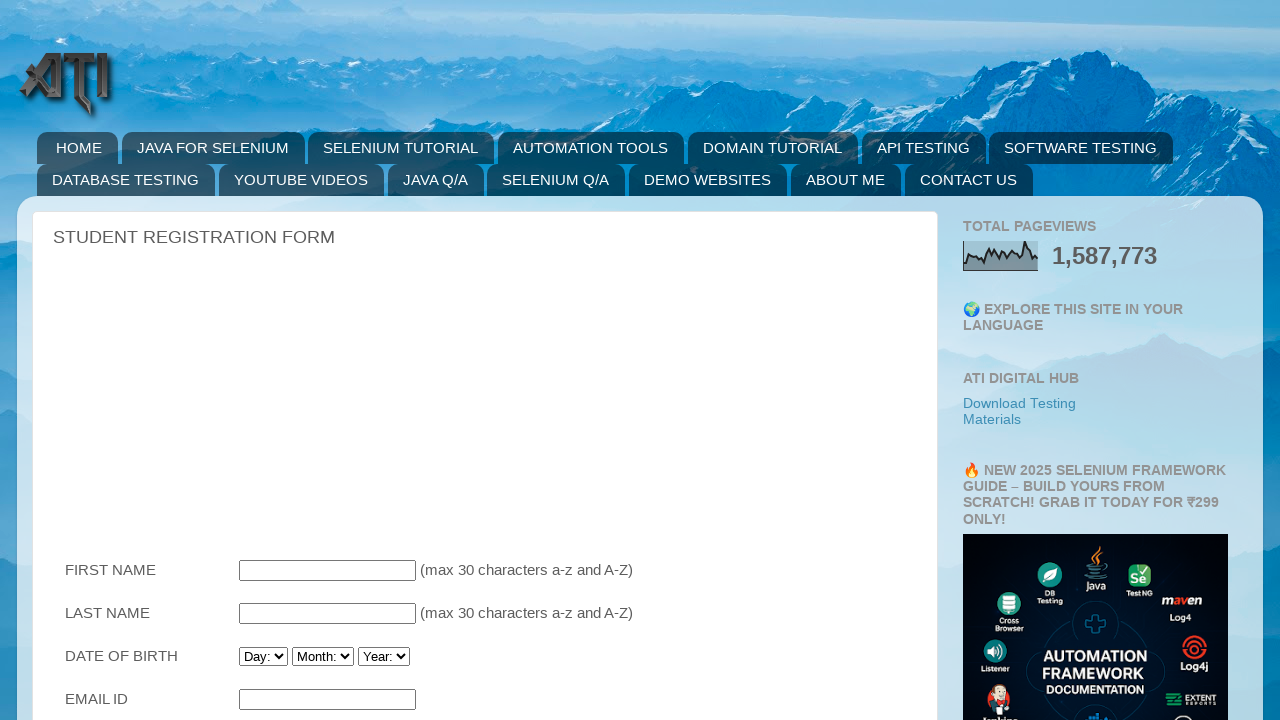

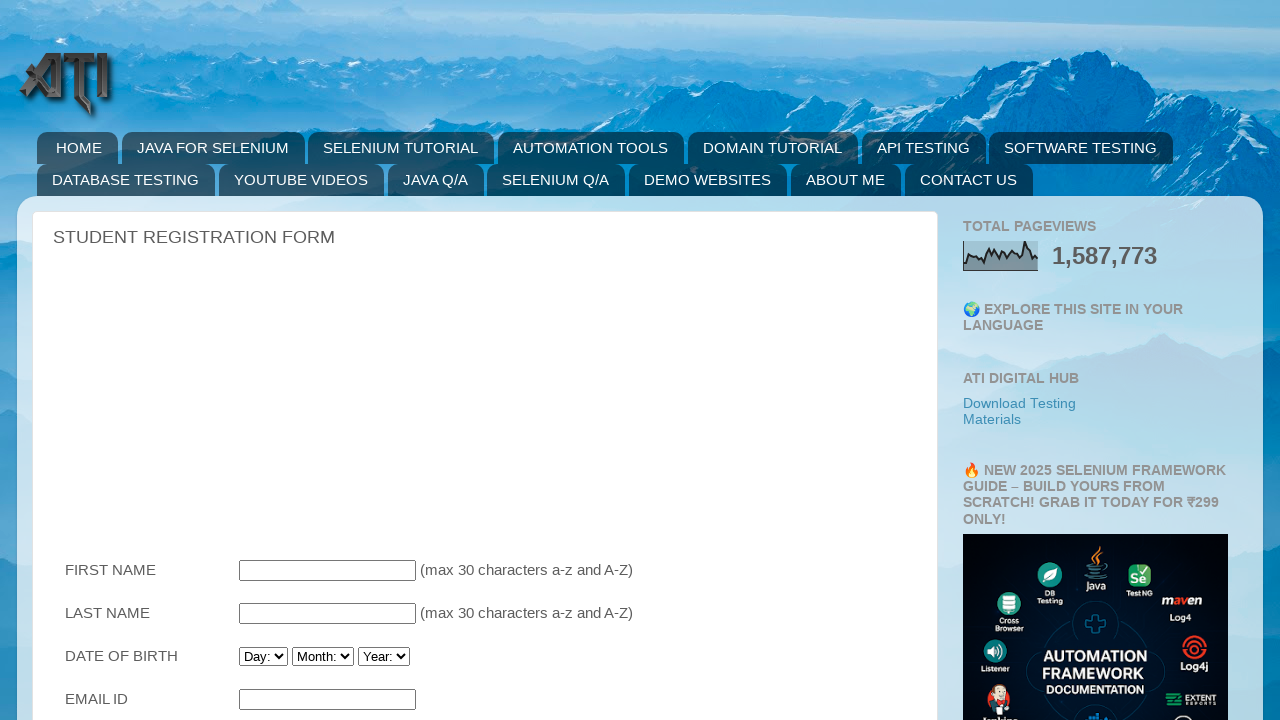